Tests filling out a complete registration form with personal details, date of birth, subjects, hobbies, address, and submitting the form

Starting URL: https://demoqa.com/automation-practice-form

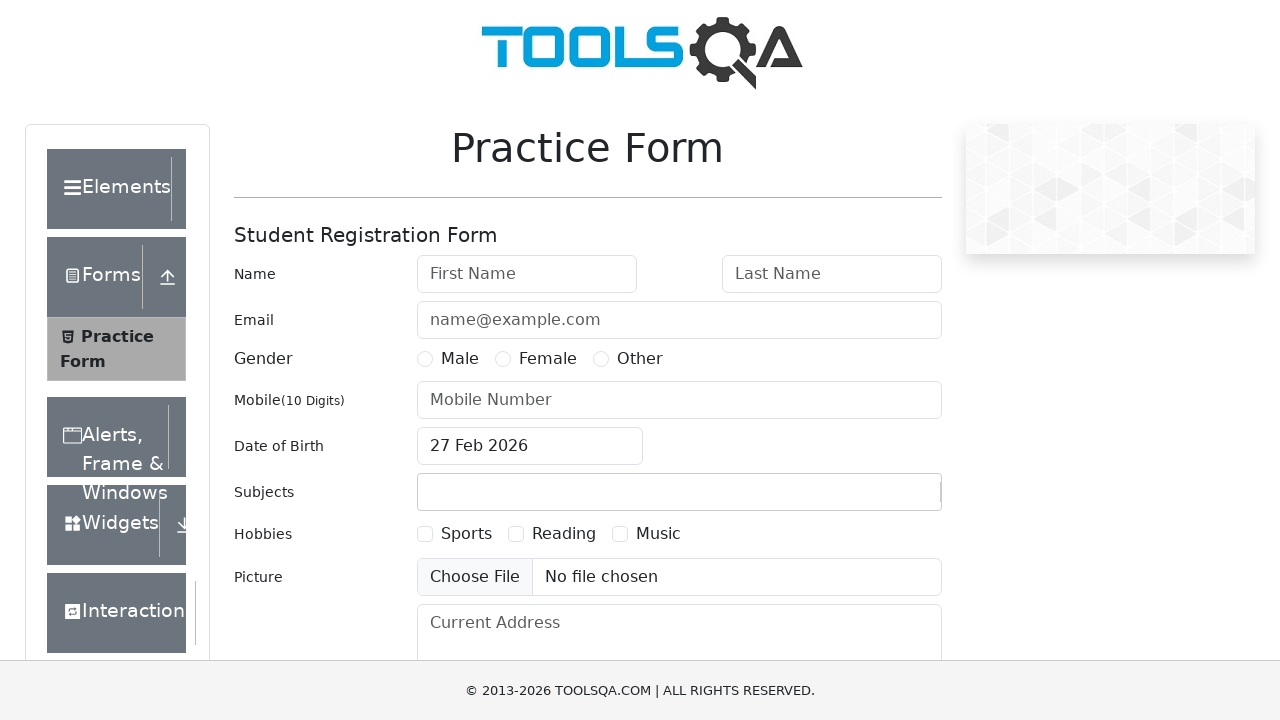

Clicked first name field at (527, 274) on #firstName
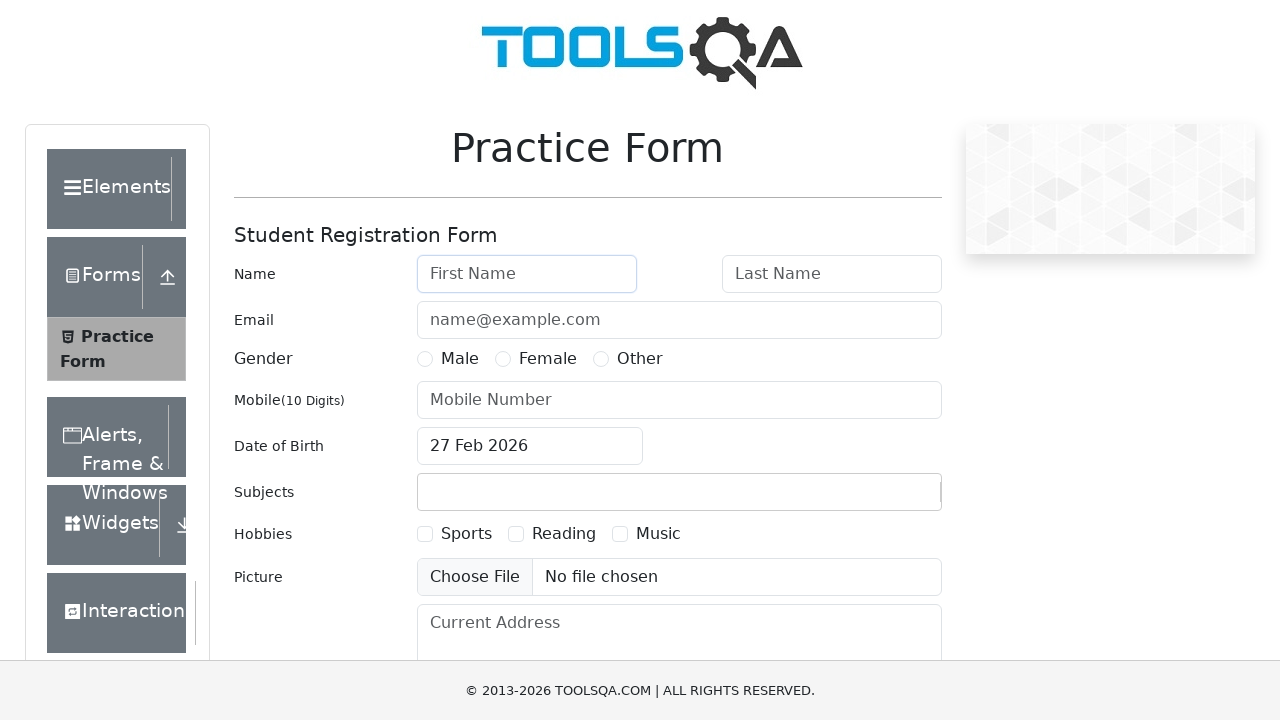

Filled first name with 'Peter' on #firstName
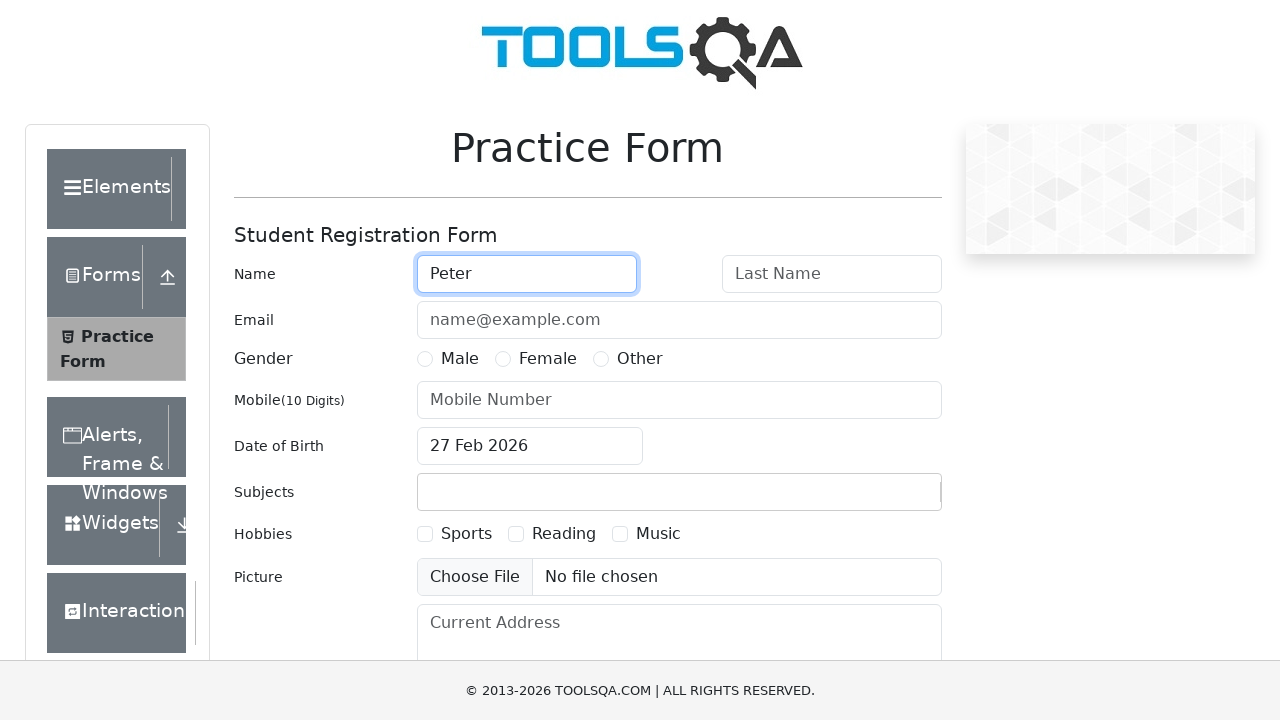

Clicked last name field at (832, 274) on #lastName
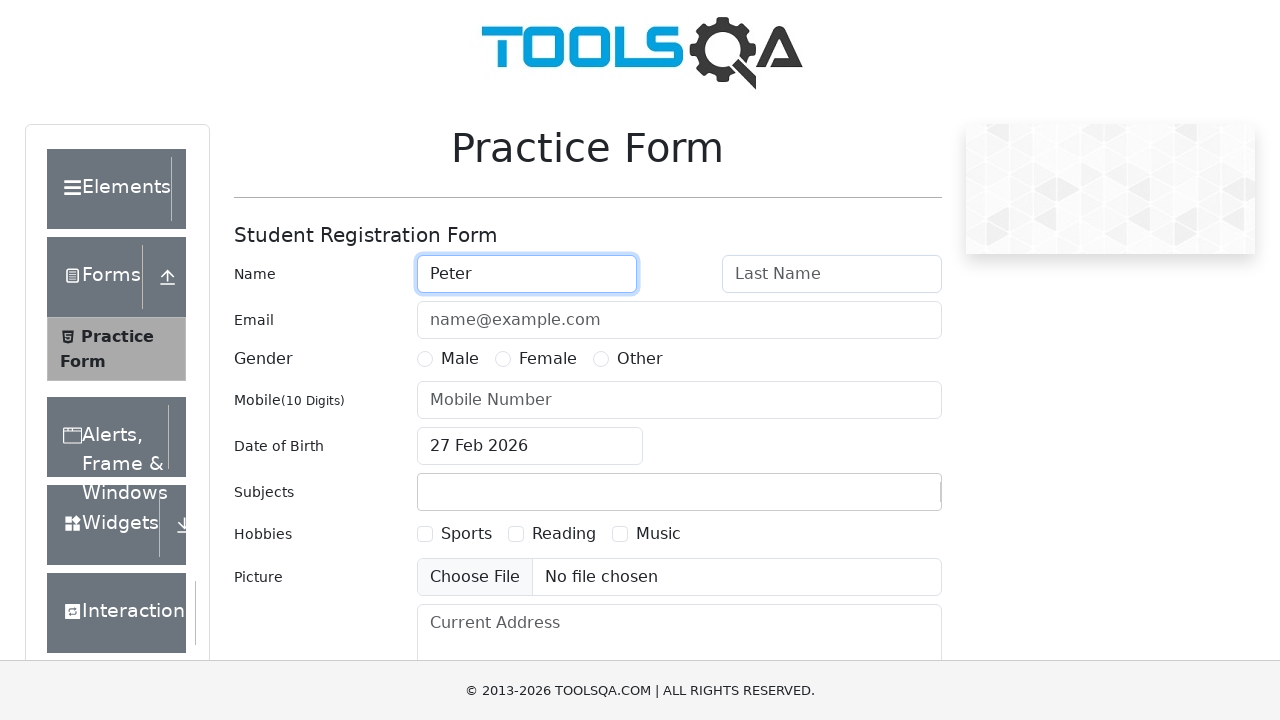

Filled last name with 'Ivanov' on #lastName
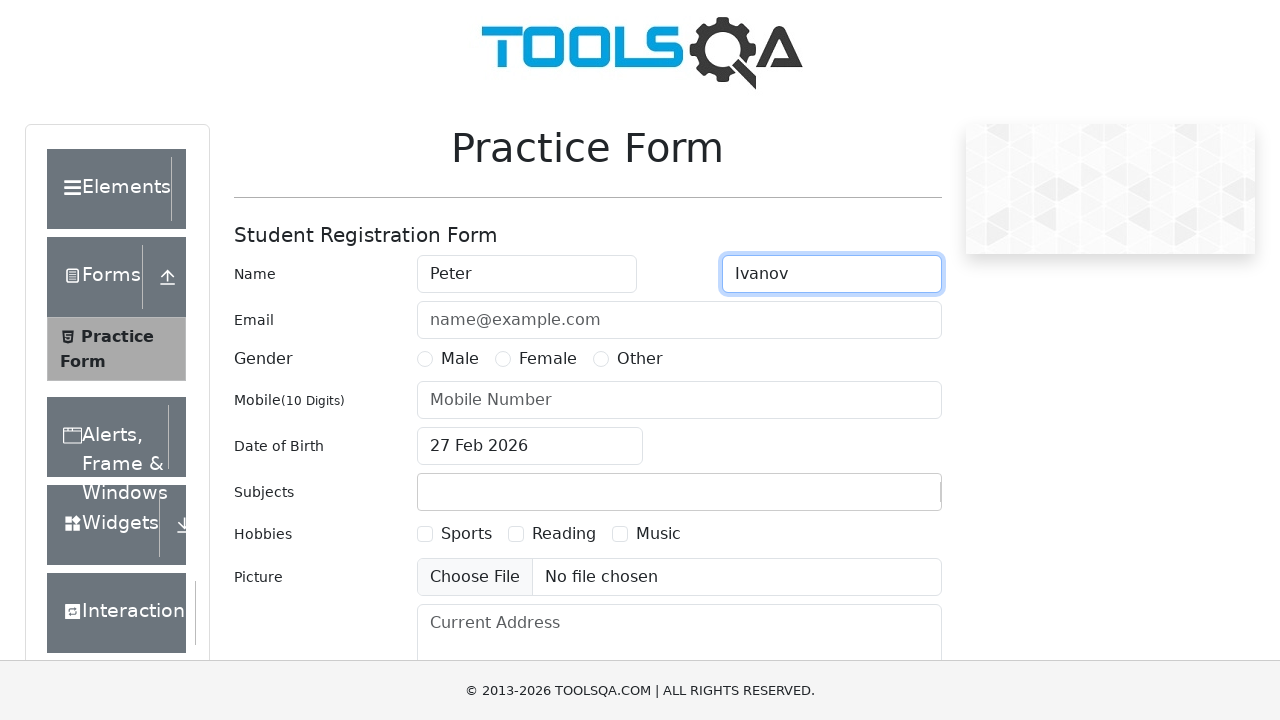

Clicked email field at (679, 320) on #userEmail
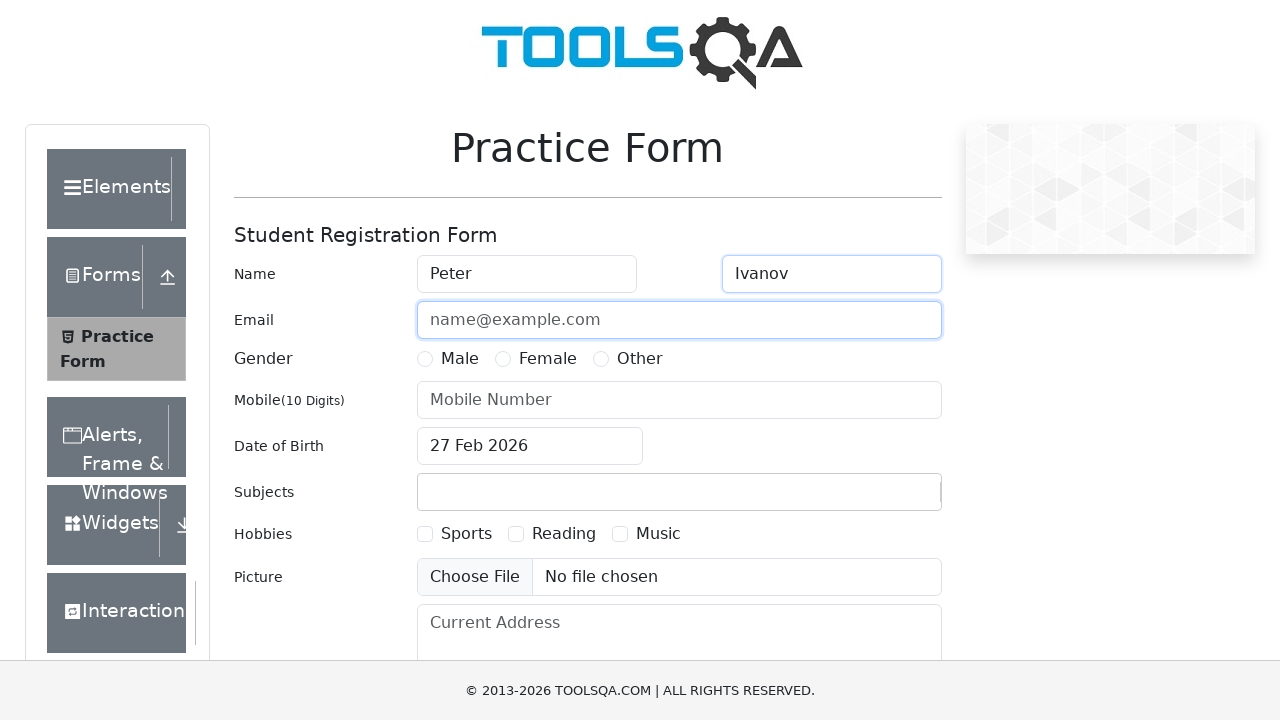

Filled email with 'a@a.ru' on #userEmail
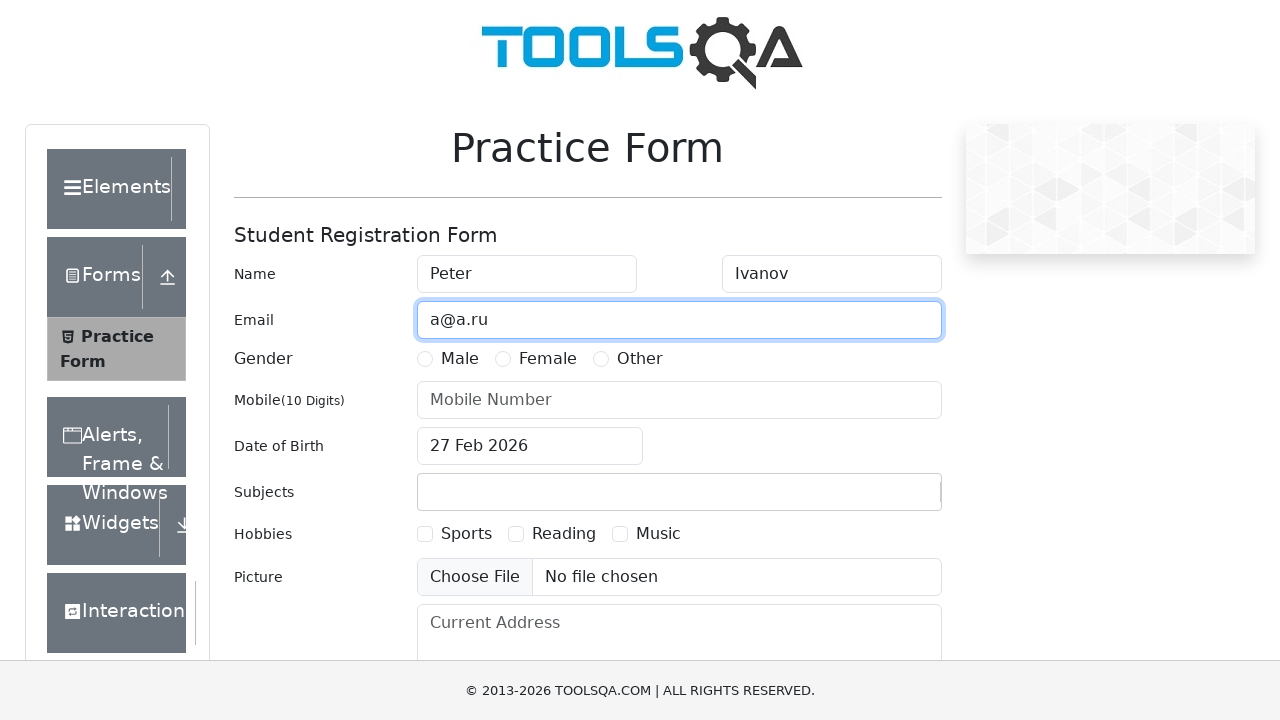

Selected Male gender option at (460, 359) on [for='gender-radio-1']
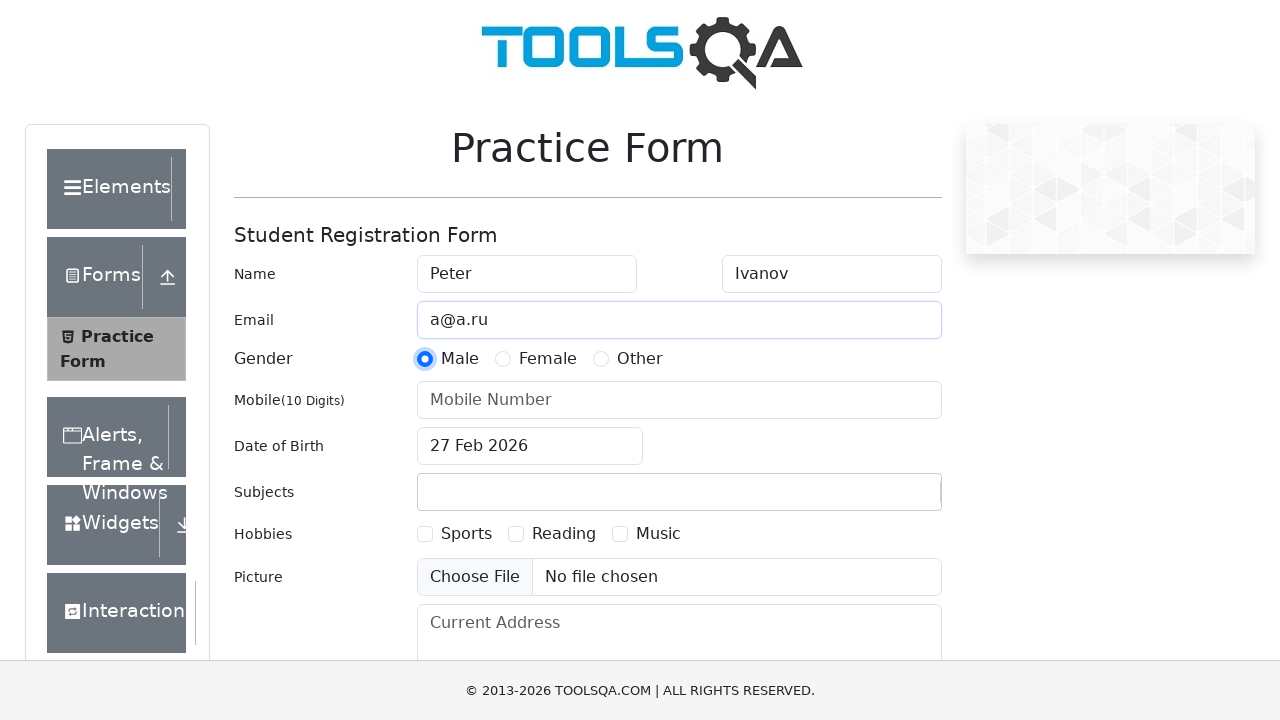

Clicked mobile number field at (679, 400) on #userNumber
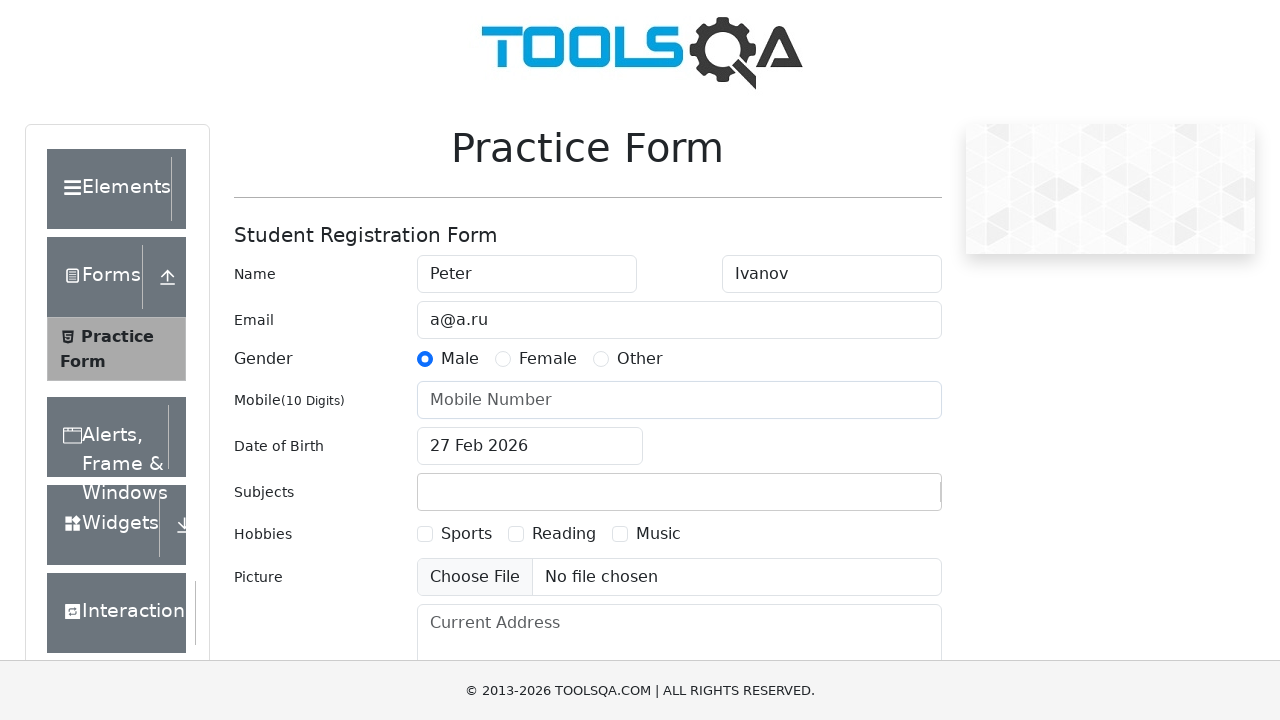

Filled mobile number with '1234567890' on #userNumber
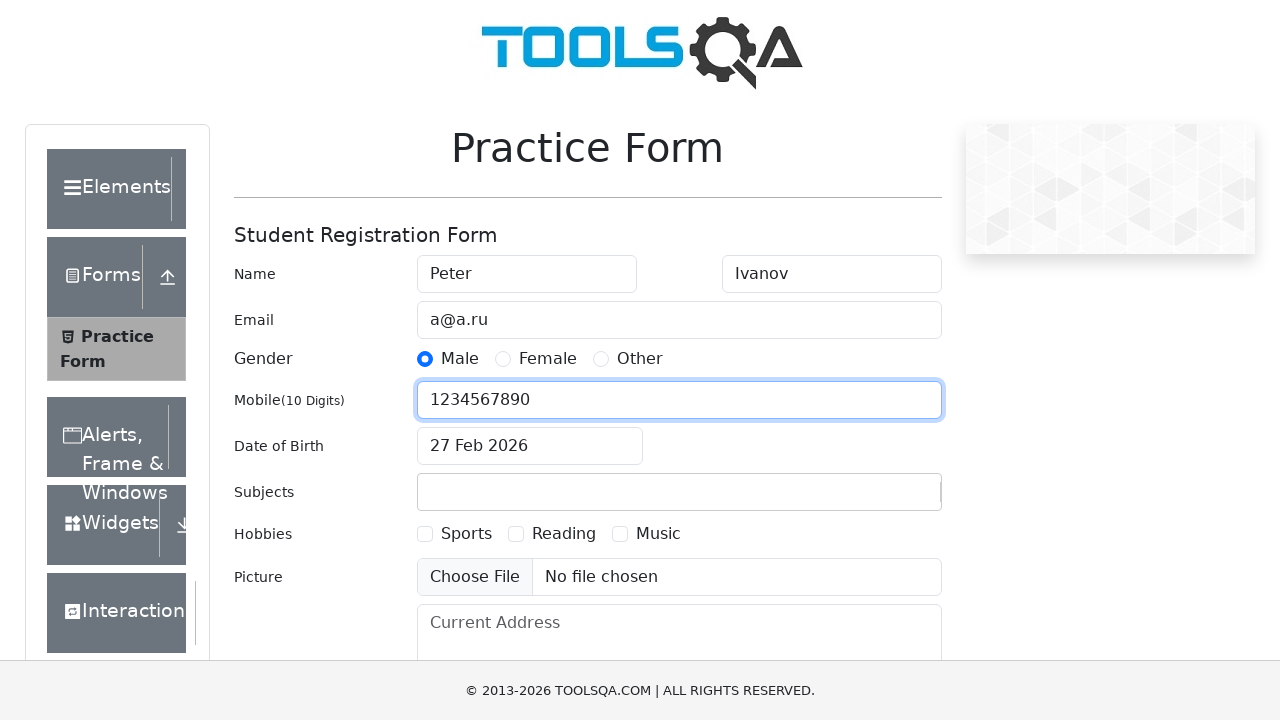

Clicked date of birth input to open date picker at (530, 446) on #dateOfBirthInput
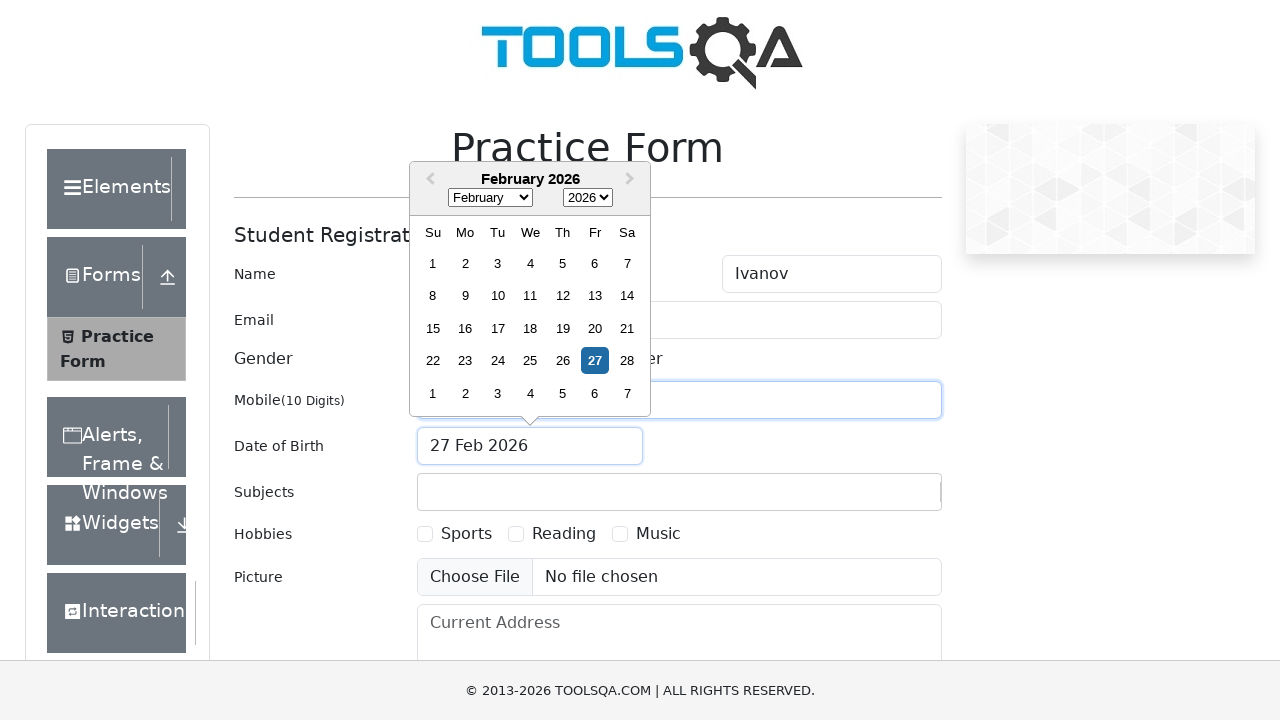

Selected November from month dropdown on .react-datepicker__month-select
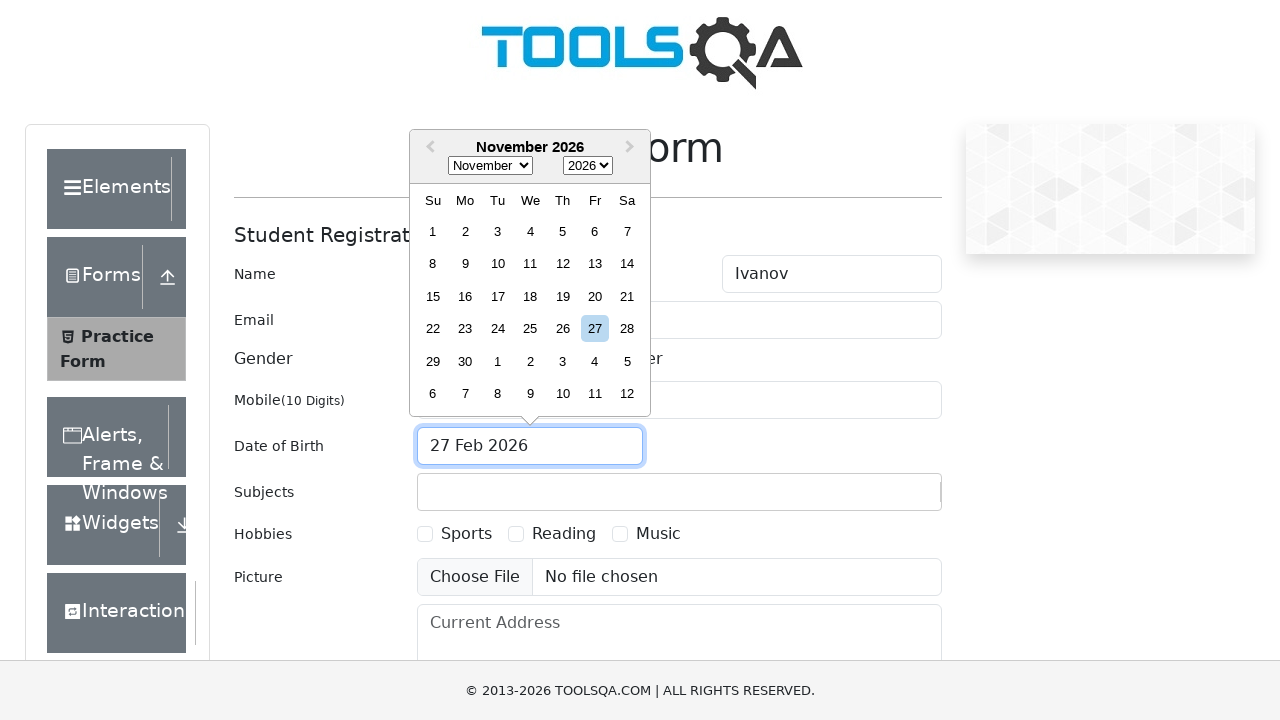

Selected 1985 from year dropdown on .react-datepicker__year-select
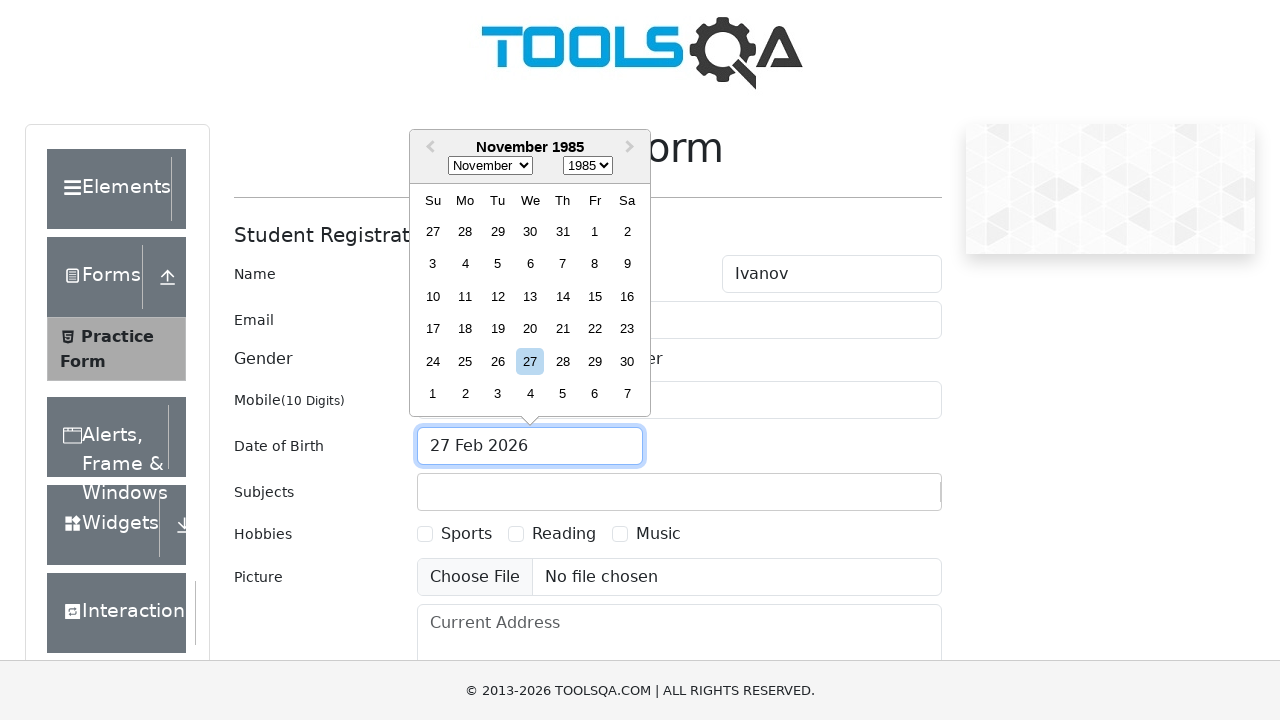

Selected November 15th, 1985 from date picker at (595, 296) on xpath=//div[@aria-label='Choose Friday, November 15th, 1985']
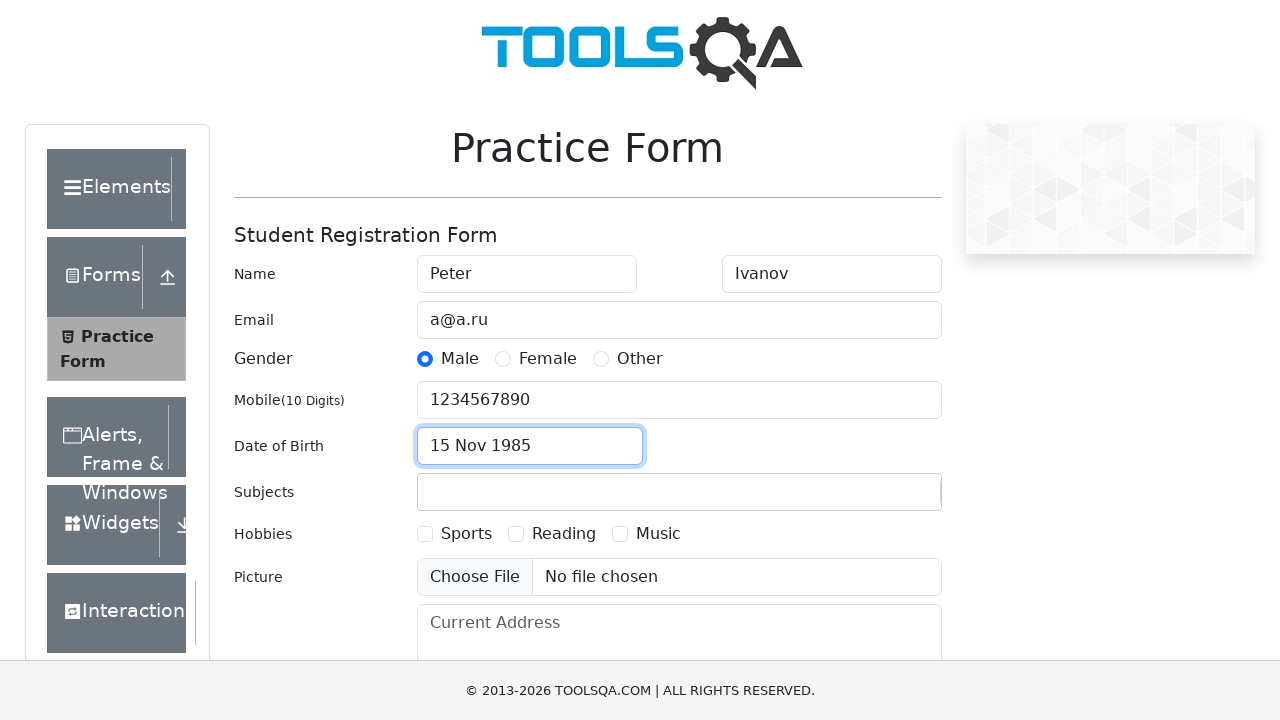

Clicked subjects input field at (430, 492) on #subjectsInput
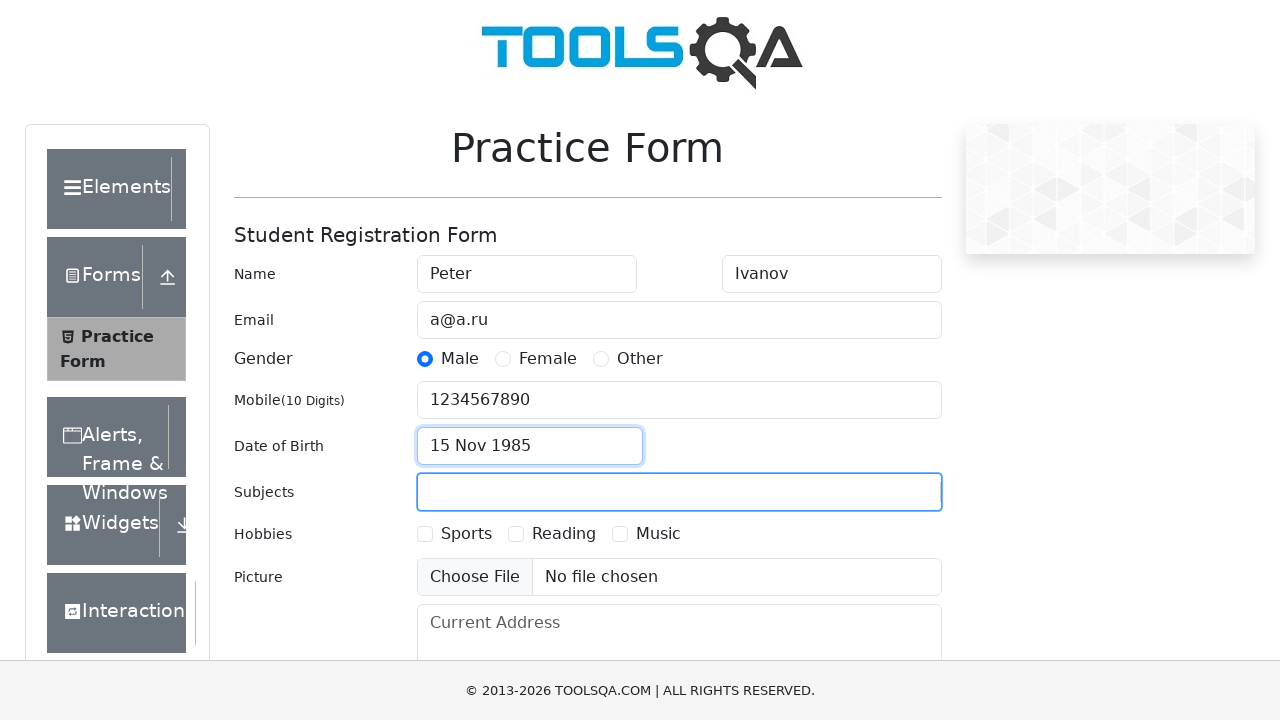

Filled subjects field with 'Maths' on #subjectsInput
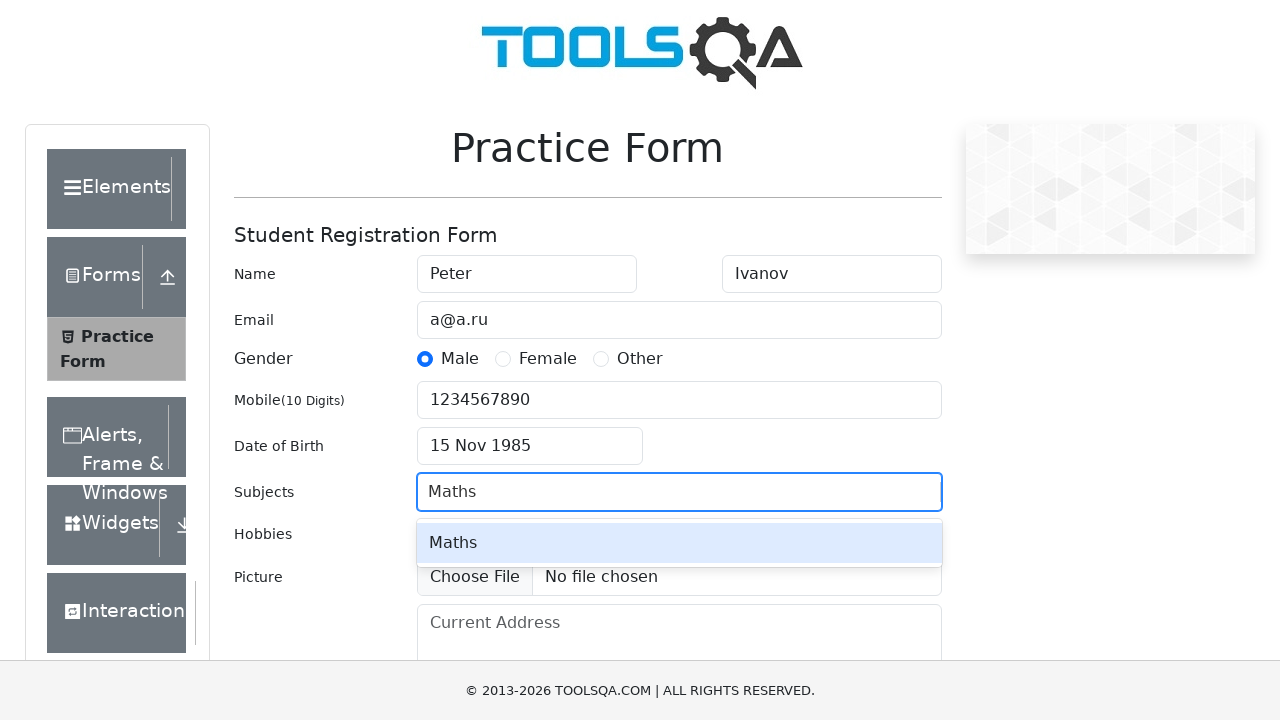

Selected Maths from subjects dropdown at (679, 543) on #react-select-2-option-0
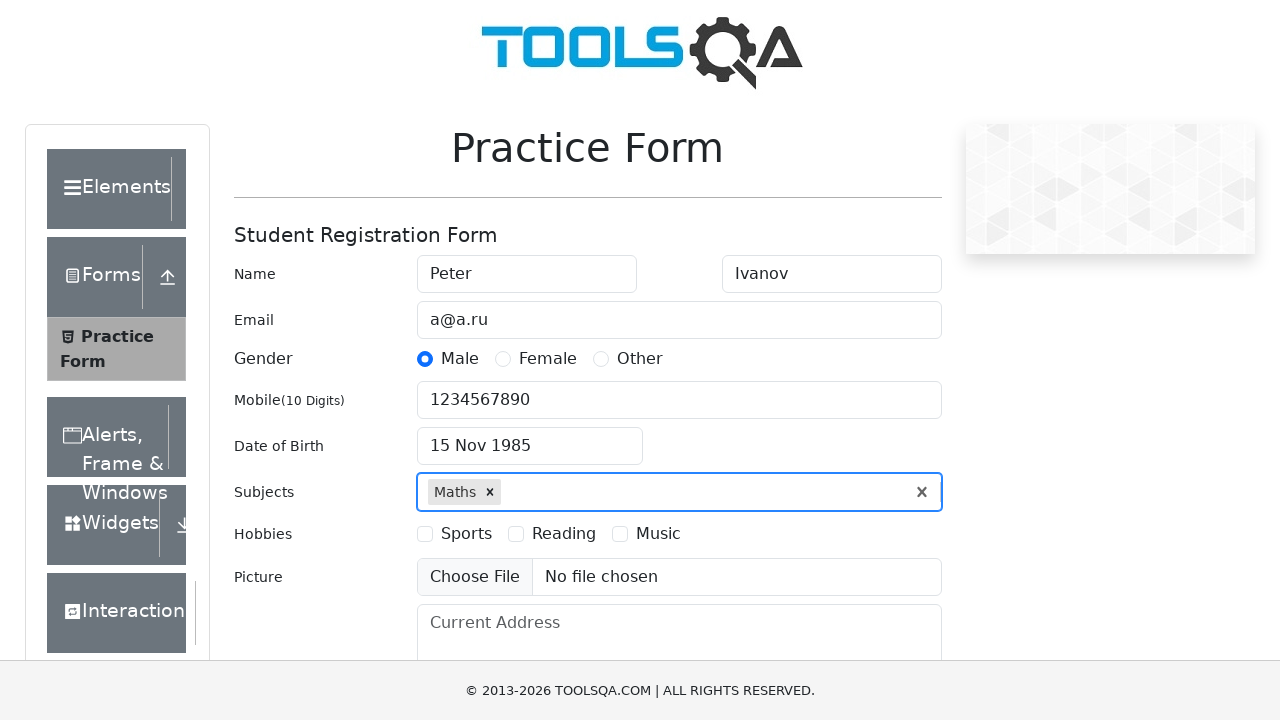

Selected Sports hobby checkbox at (466, 534) on [for=hobbies-checkbox-1]
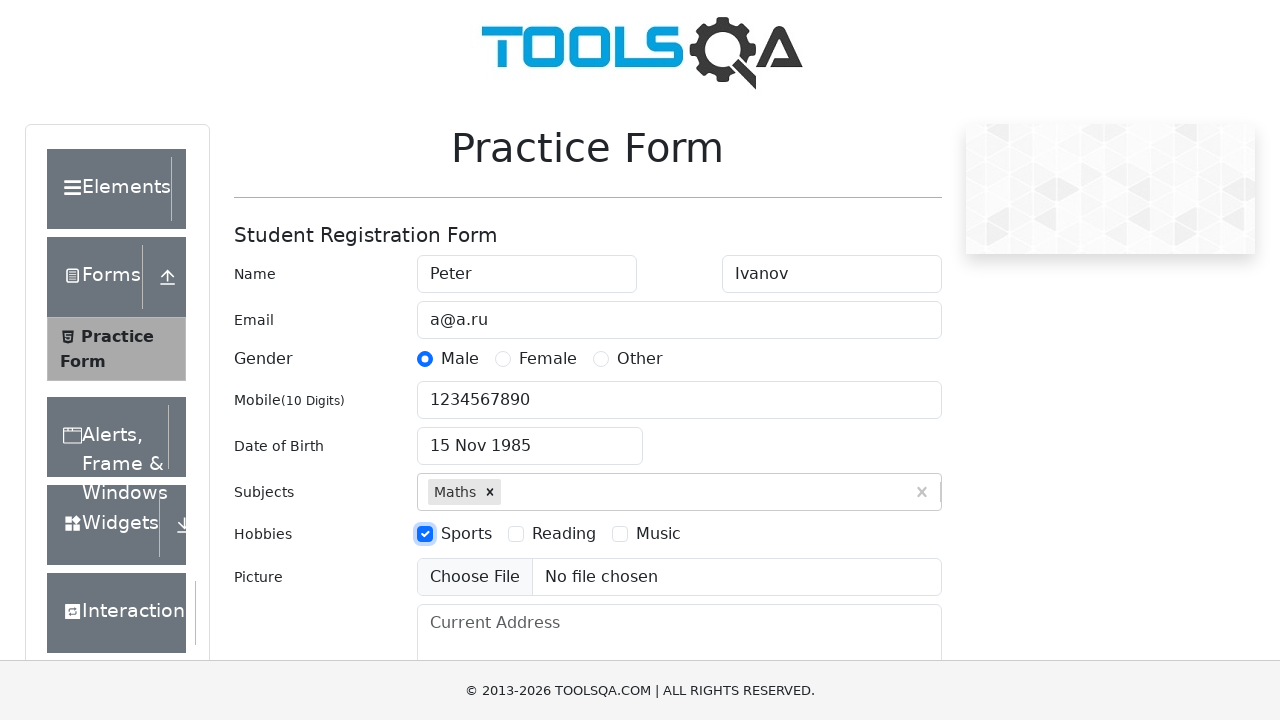

Clicked current address field at (679, 654) on #currentAddress
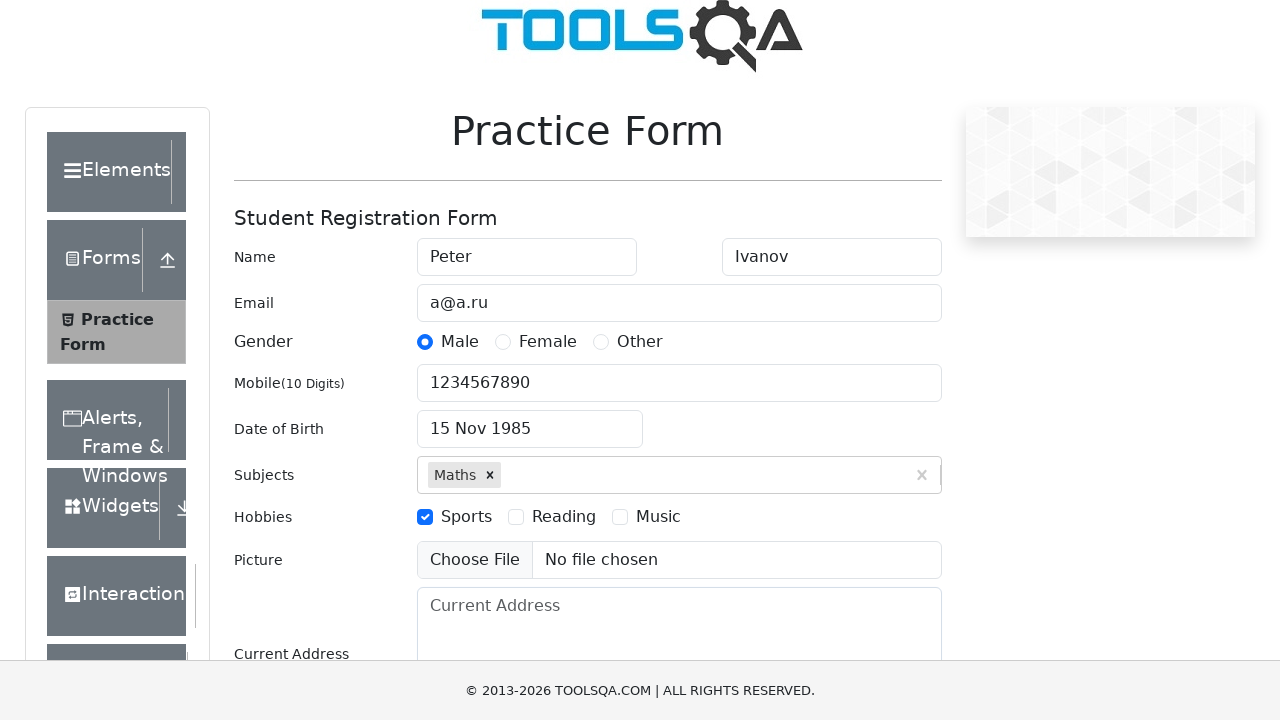

Filled current address with 'CA, San Francisco, 17 avn, 1' on #currentAddress
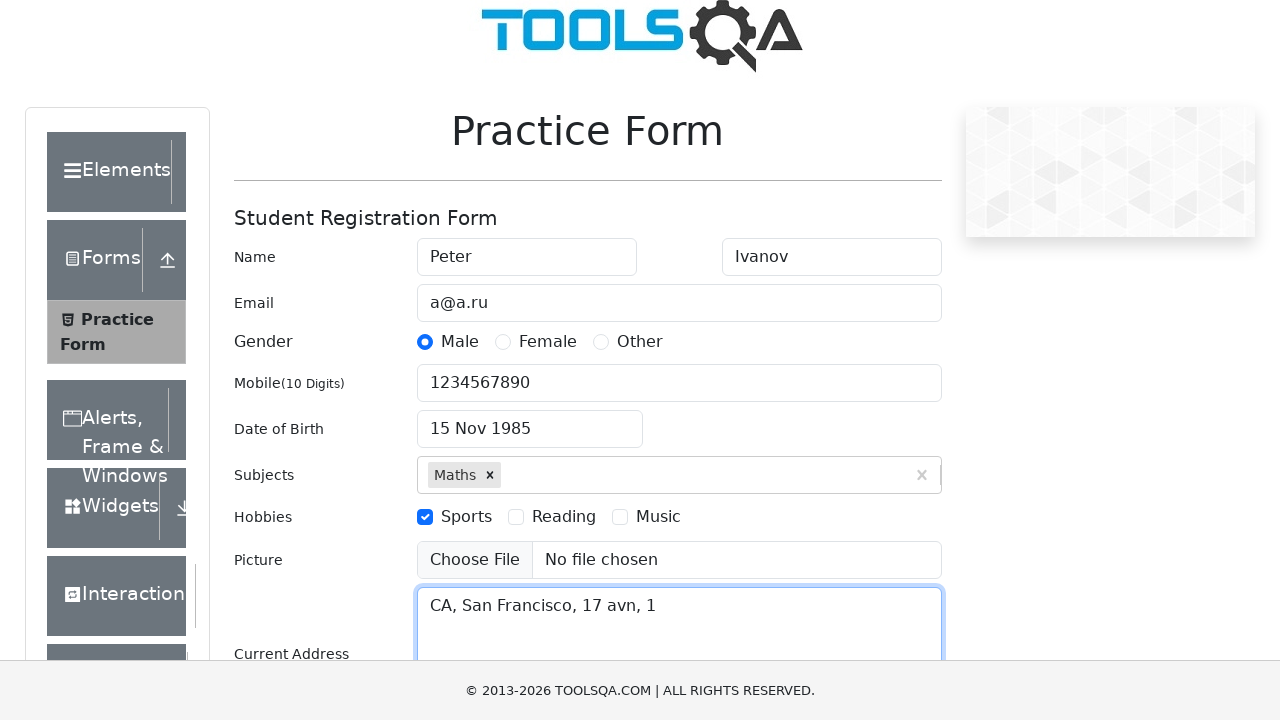

Filled state input with 'NCR' on #react-select-3-input
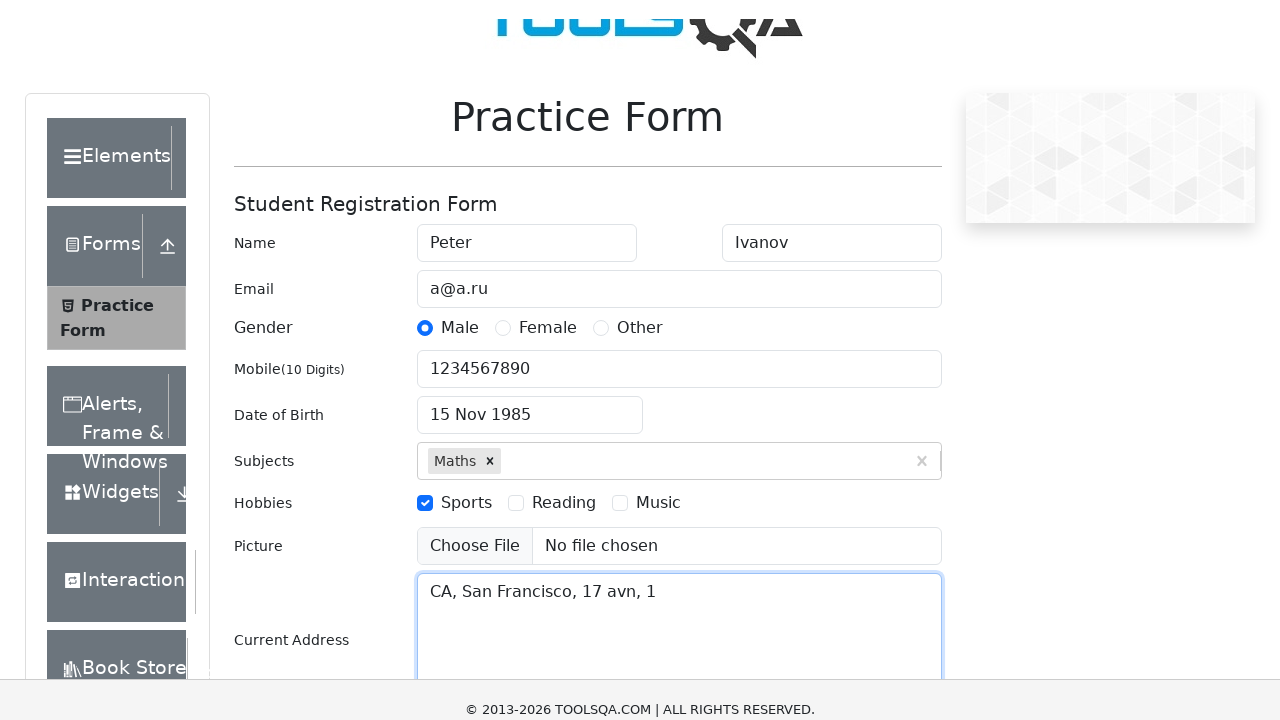

Selected NCR from state dropdown at (527, 688) on #react-select-3-option-0
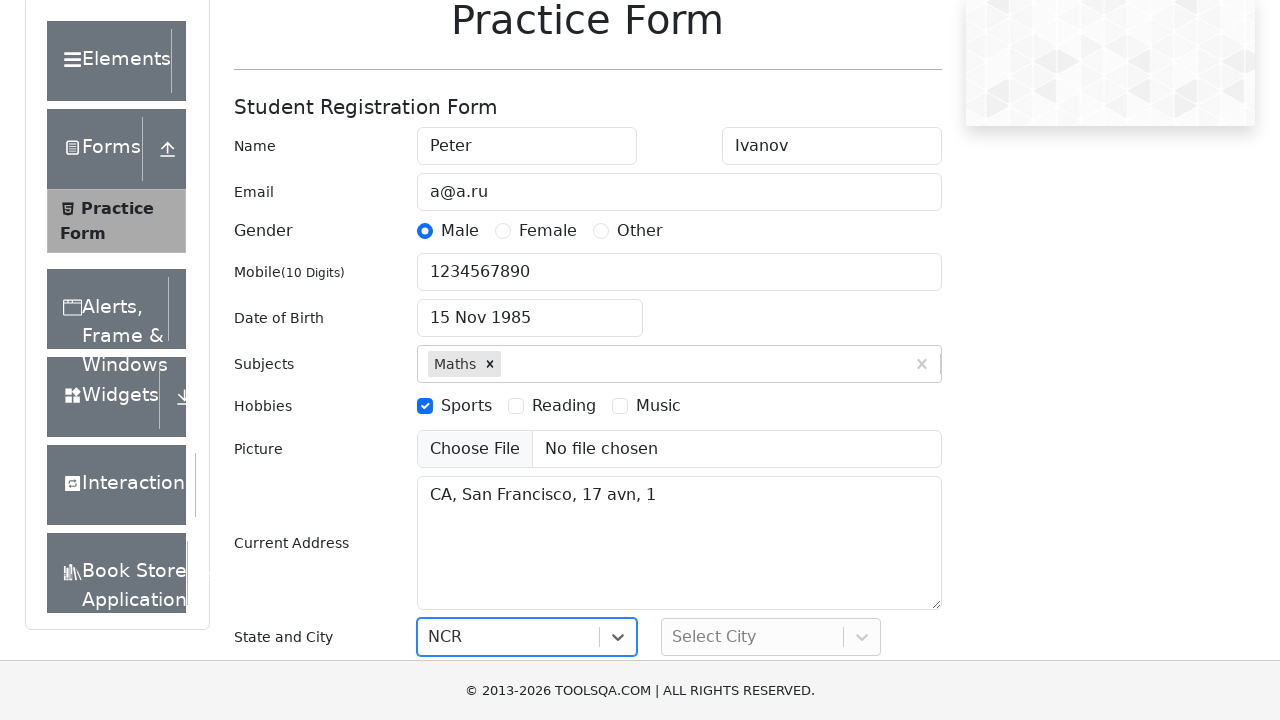

Filled city input with 'Delhi' on #react-select-4-input
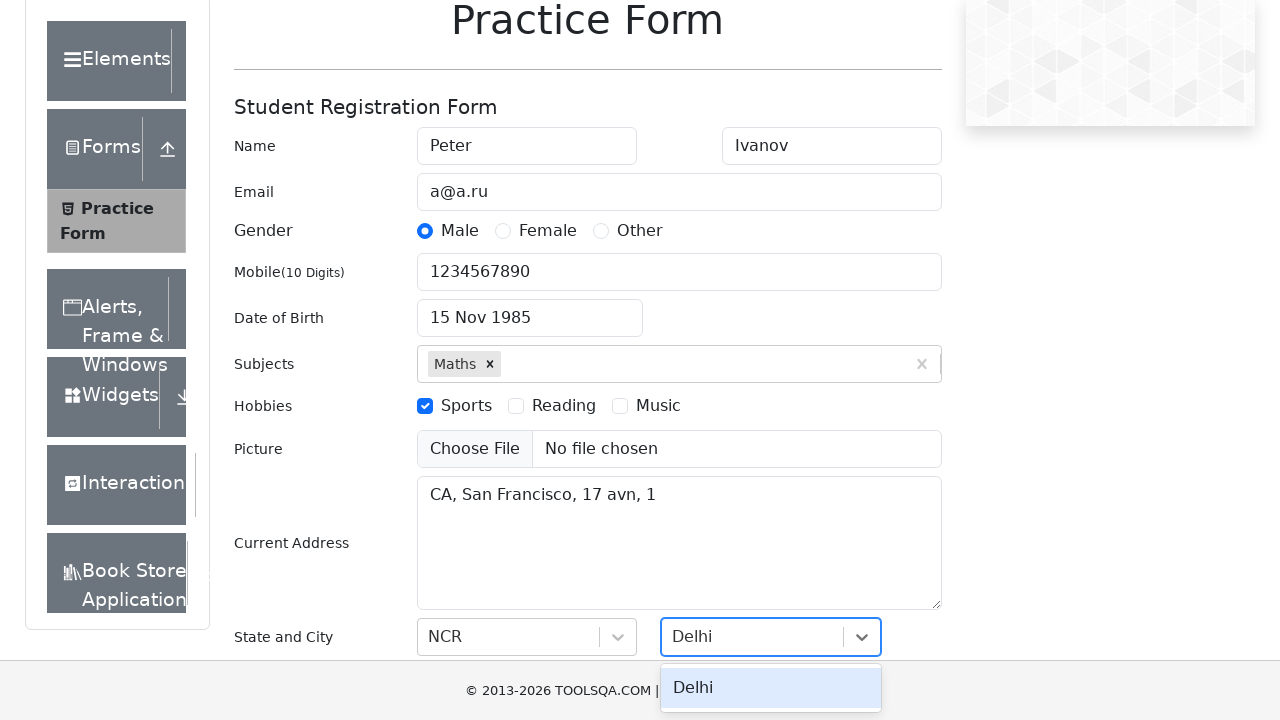

Selected Delhi from city dropdown at (771, 688) on #react-select-4-option-0
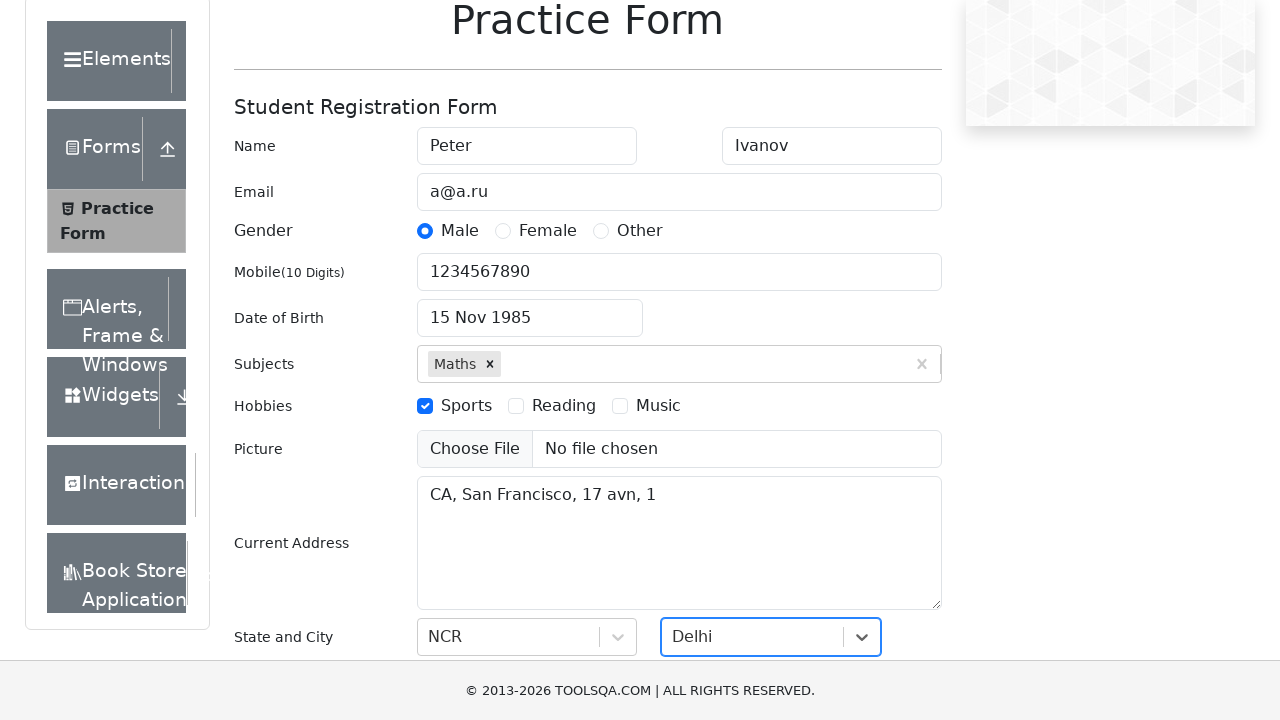

Submitted registration form
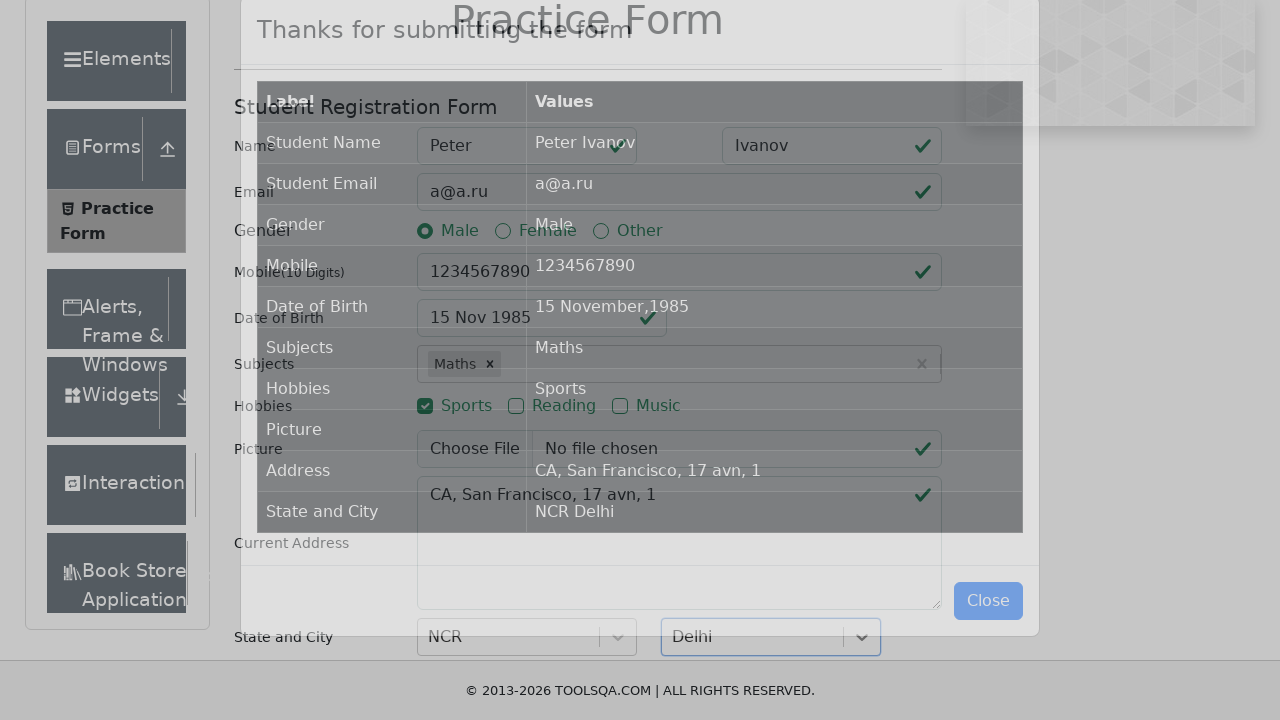

Form submission successful - results table loaded
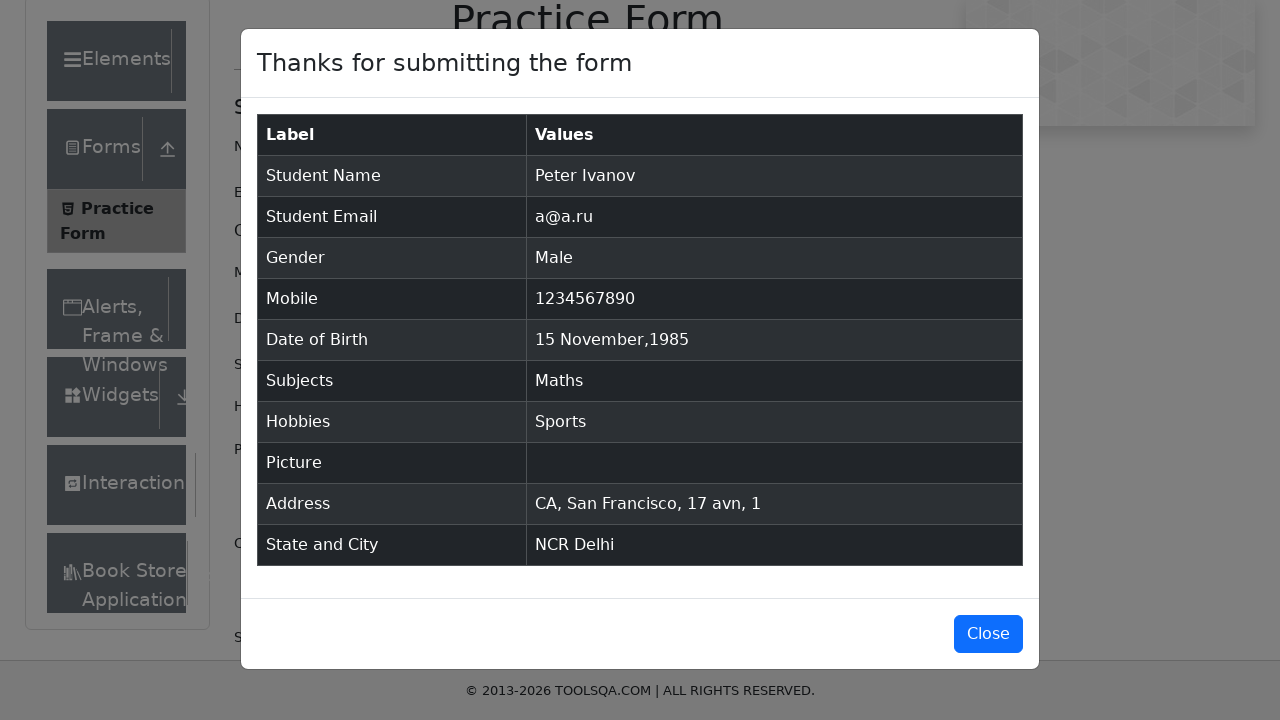

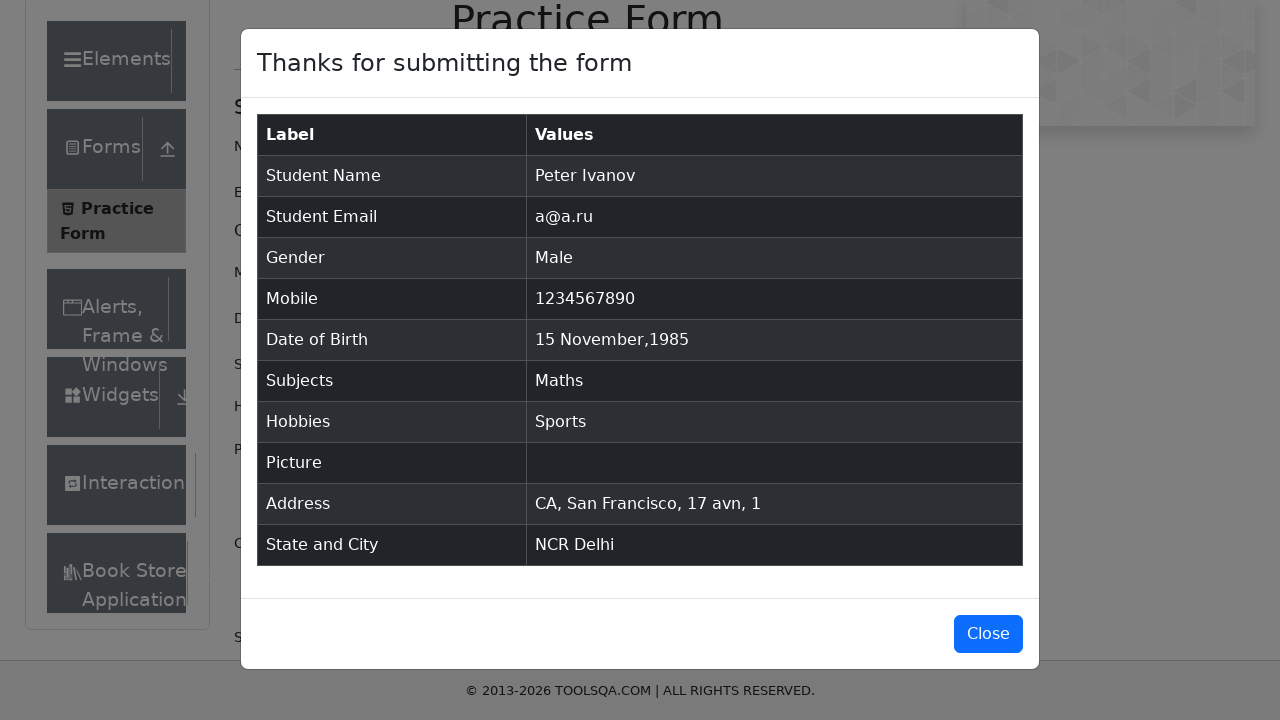